Tests handling of form elements with dynamic attributes on a Selenium training page by locating username and password fields using partial class name matching, filling them, and submitting the form.

Starting URL: https://v1.training-support.net/selenium/dynamic-attributes

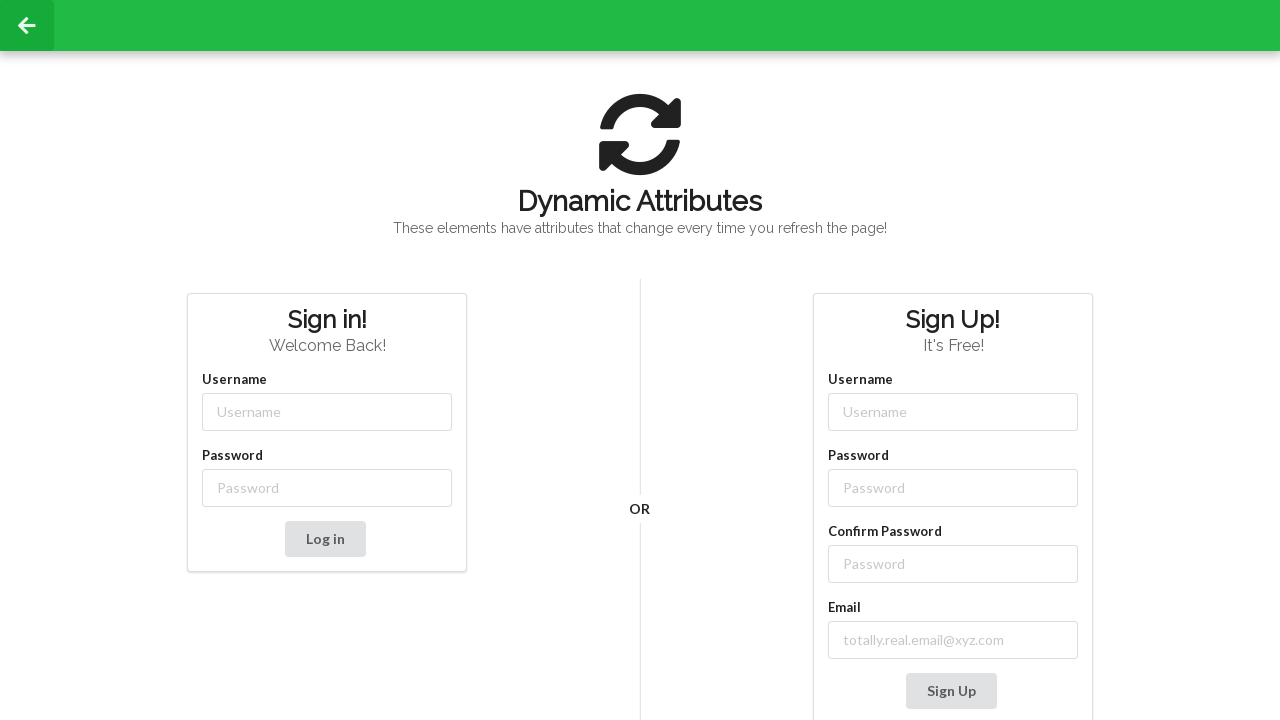

Filled username field with 'admin' using dynamic class matching on //input[starts-with(@class, 'username-')]
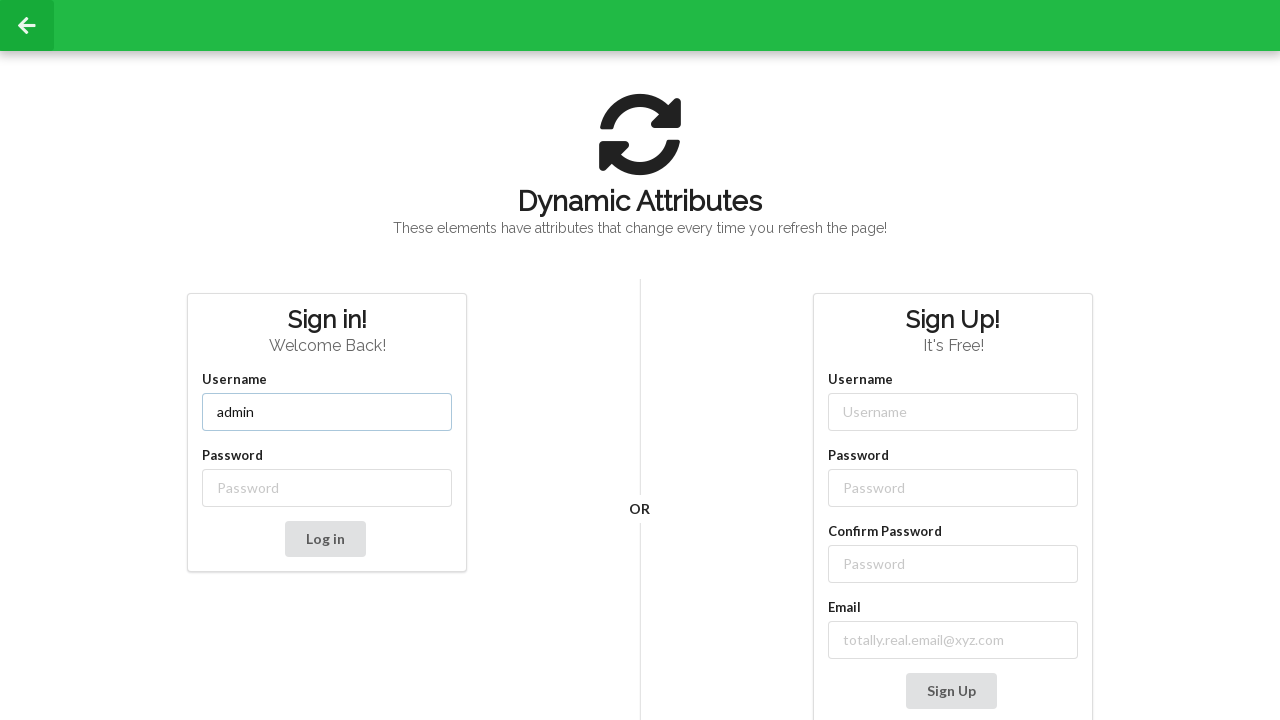

Filled password field with 'password' using dynamic class matching on //input[starts-with(@class, 'password-')]
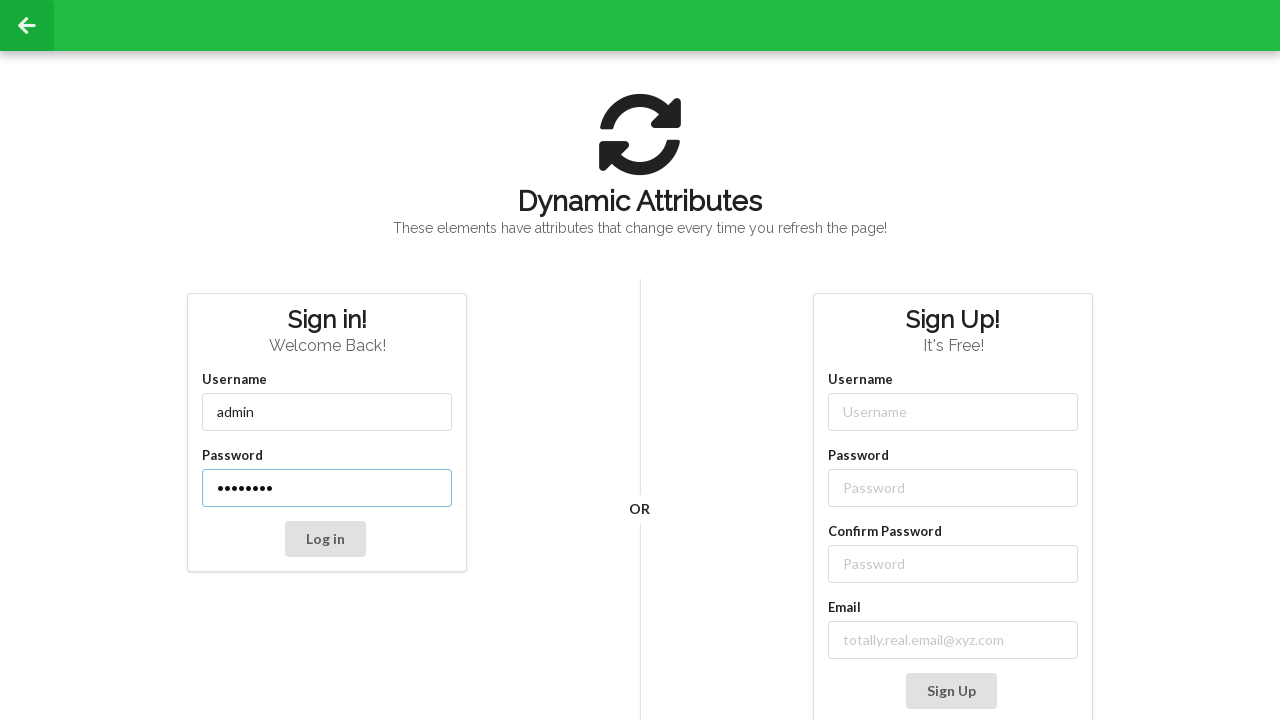

Clicked the submit button to submit the form at (325, 539) on button[type='submit']
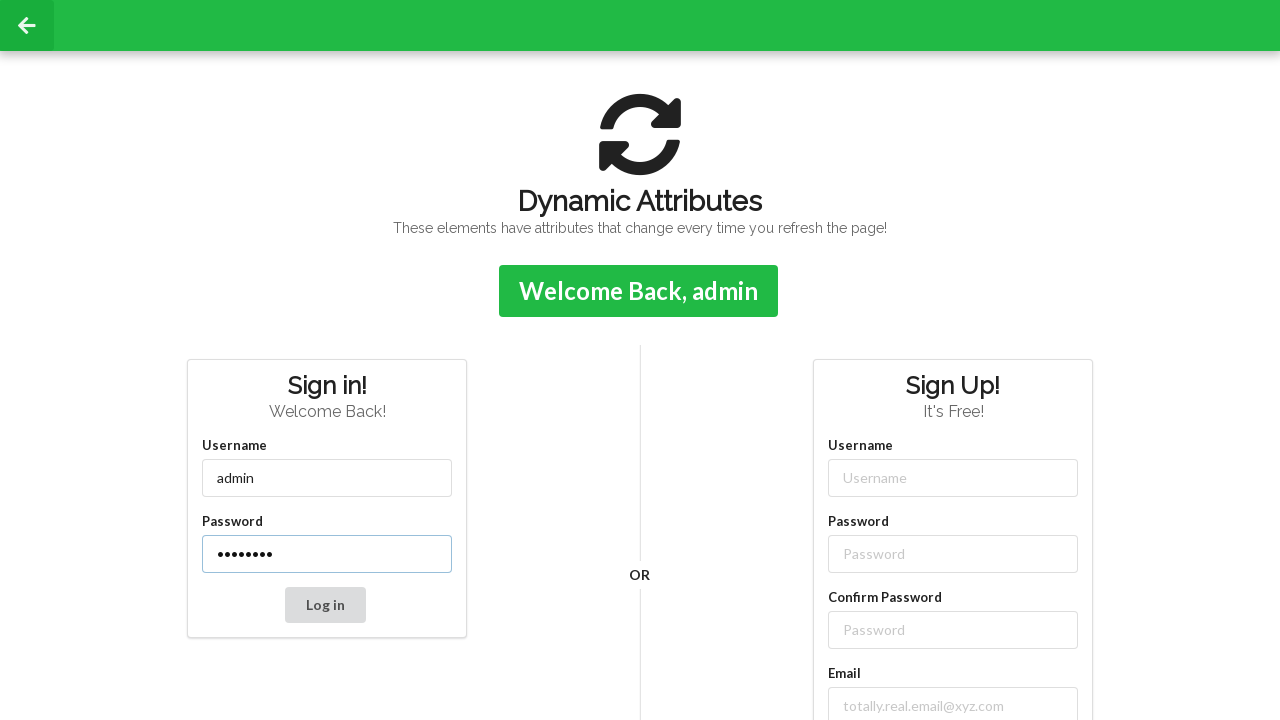

Confirmation message appeared after form submission
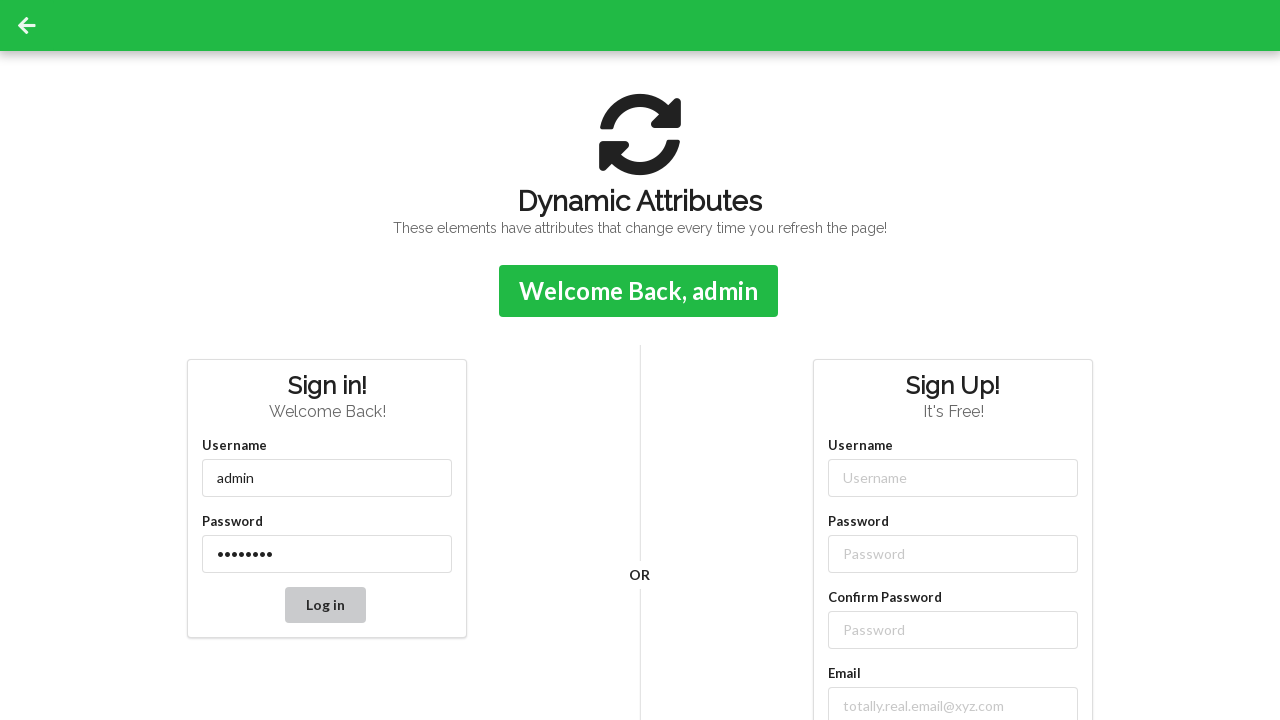

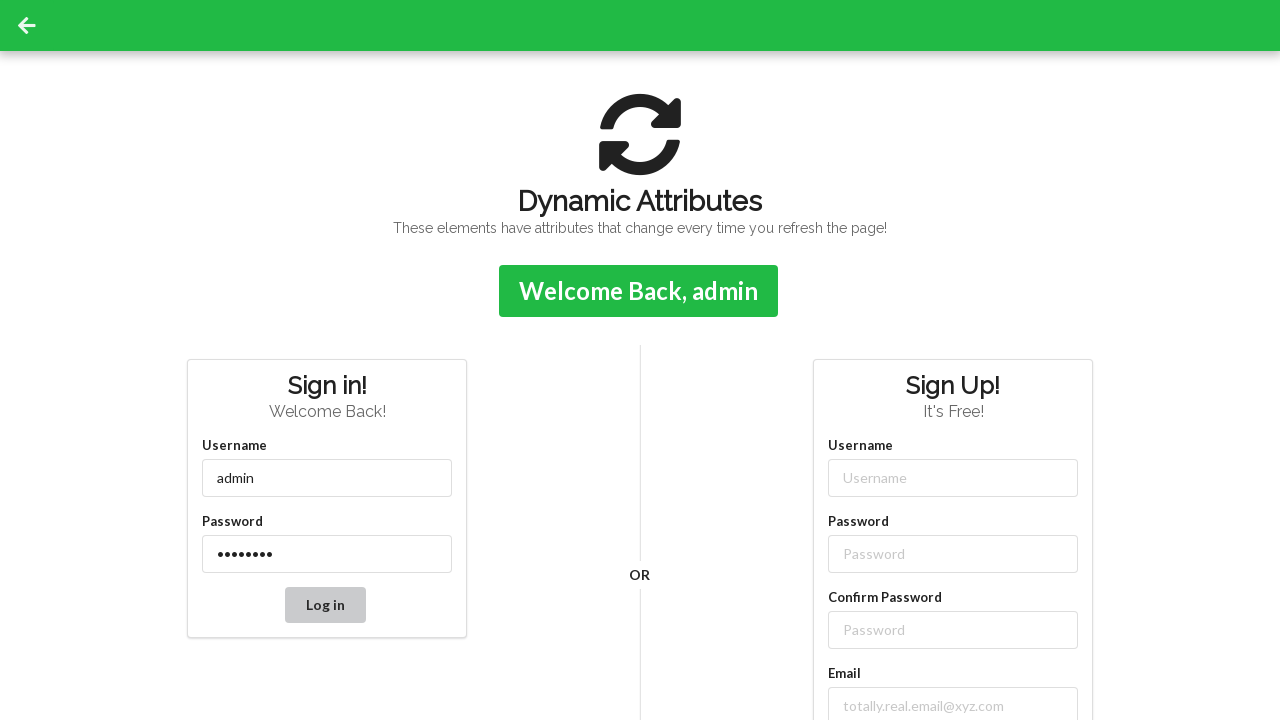